Tests selecting a specific date (December 1st, 1933) from year, month, and day dropdown menus and verifies the selections are correct

Starting URL: https://practice.cydeo.com/dropdown

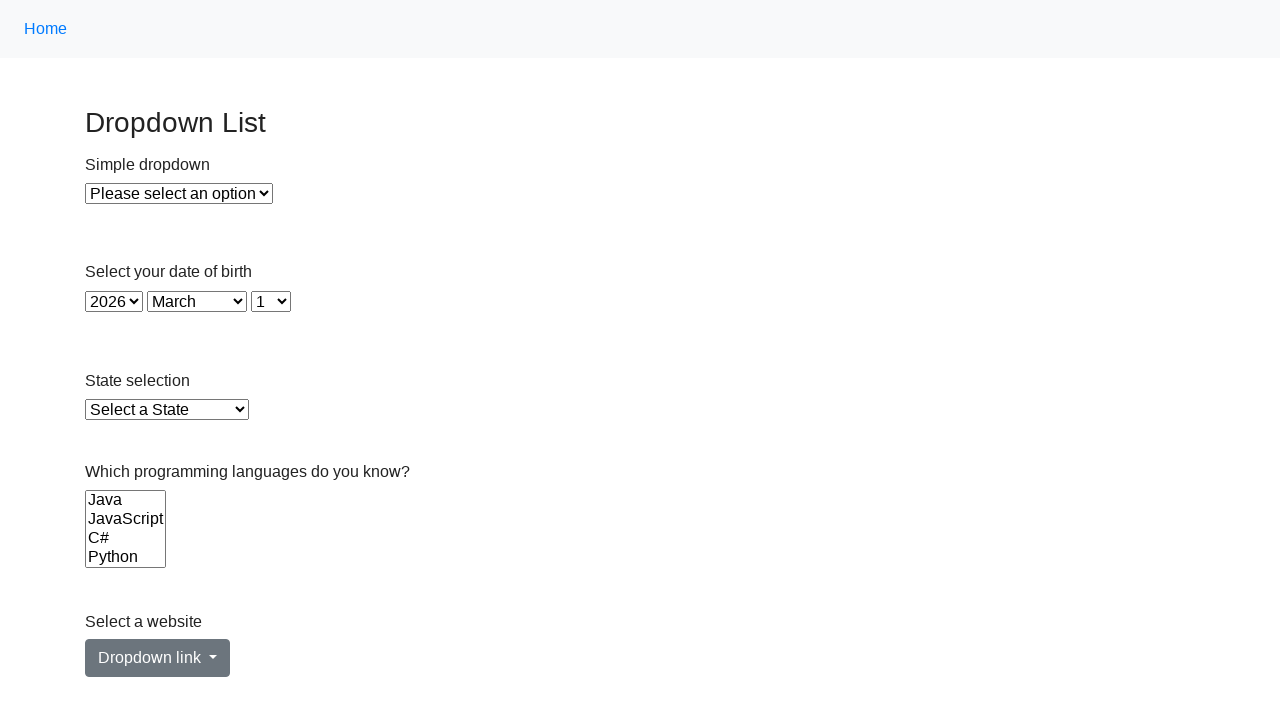

Selected year '1933' from year dropdown on select#year
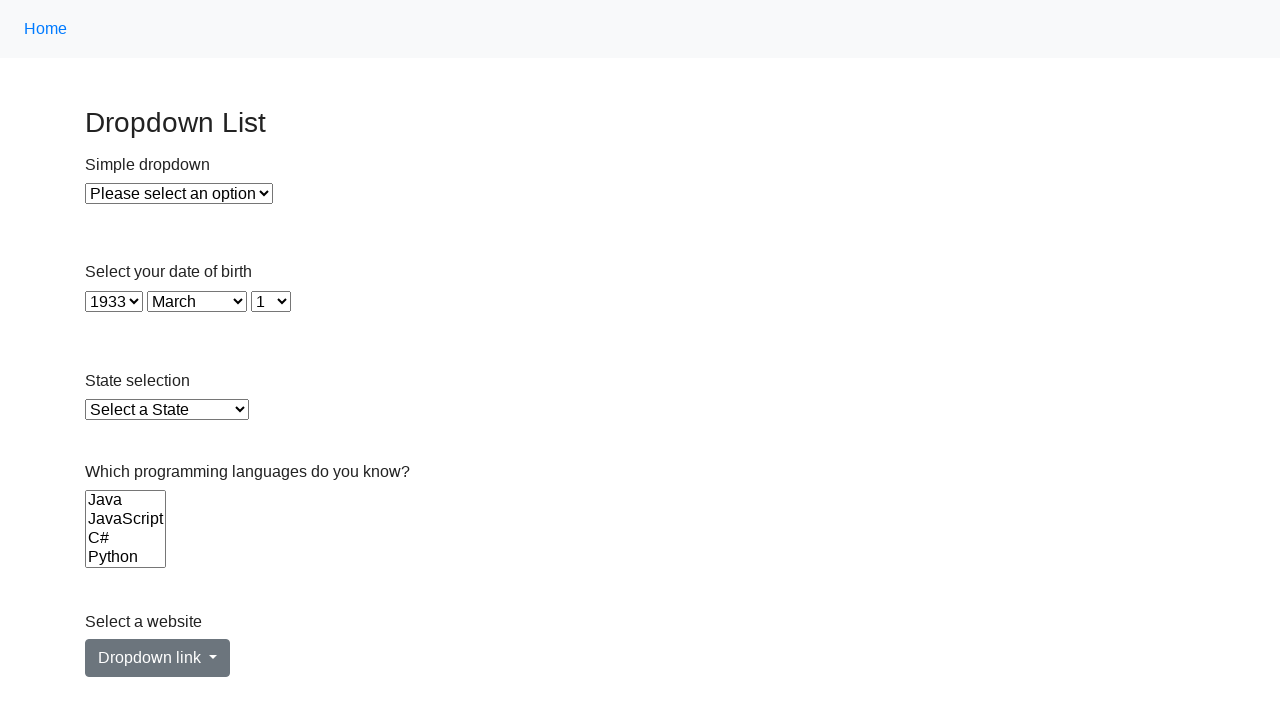

Selected December (value '11') from month dropdown on select#month
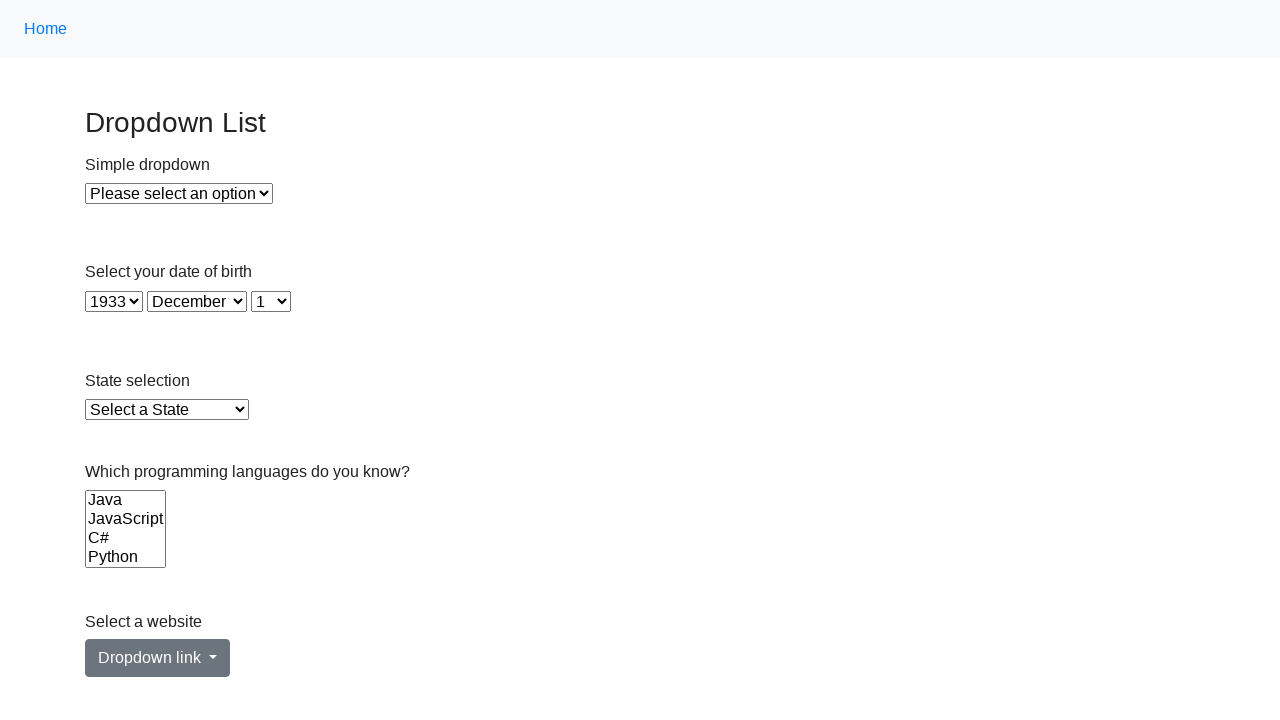

Selected first day from day dropdown on select#day
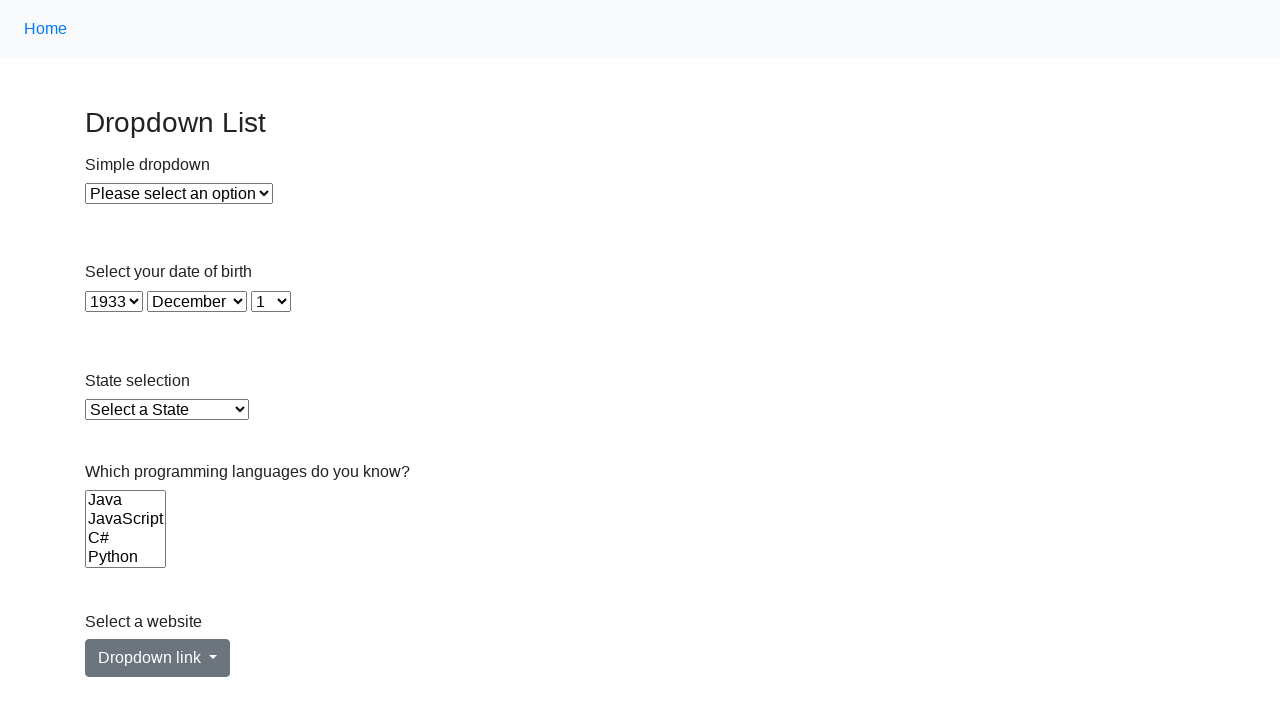

Retrieved selected year value
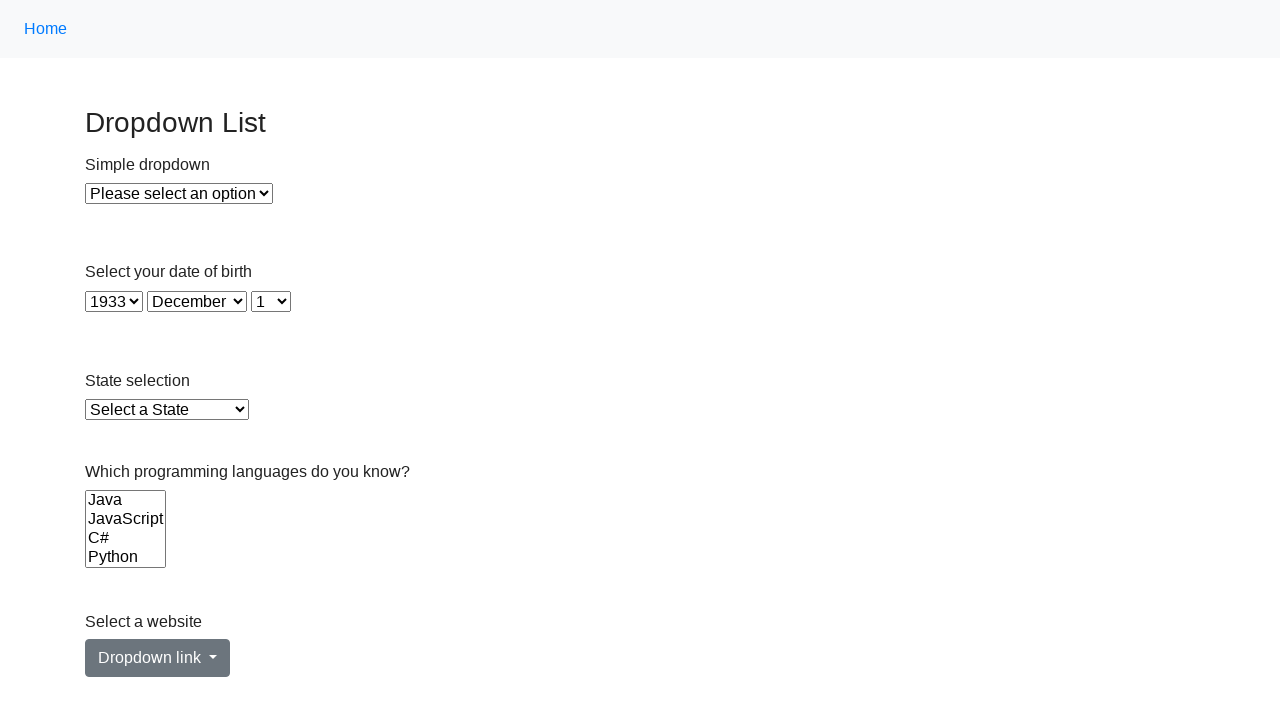

Retrieved selected month text
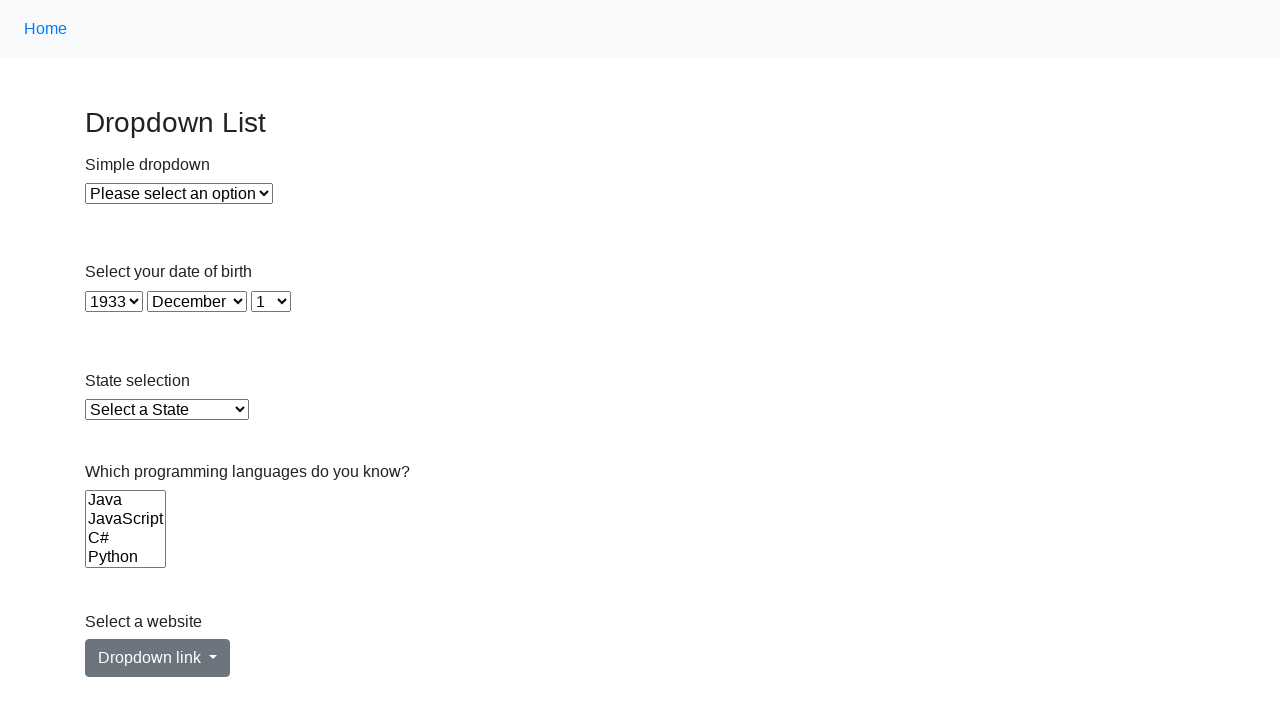

Retrieved selected day text
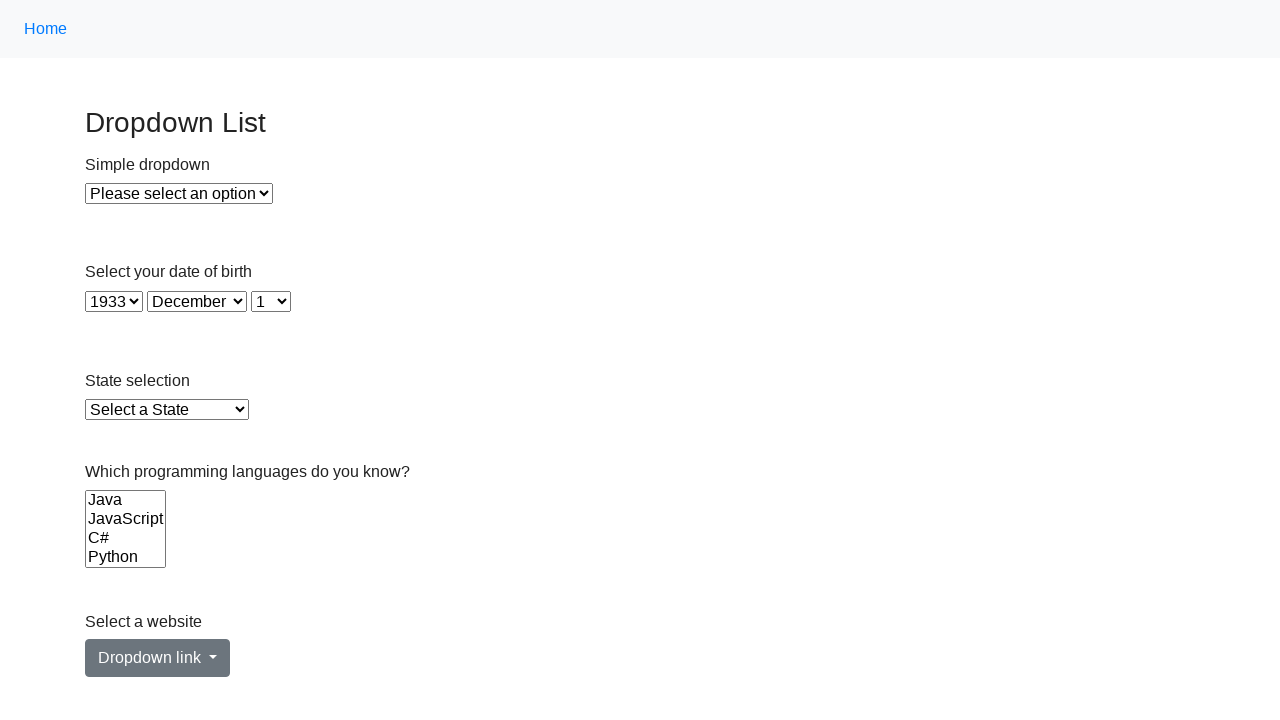

Verified year '1933' was correctly selected
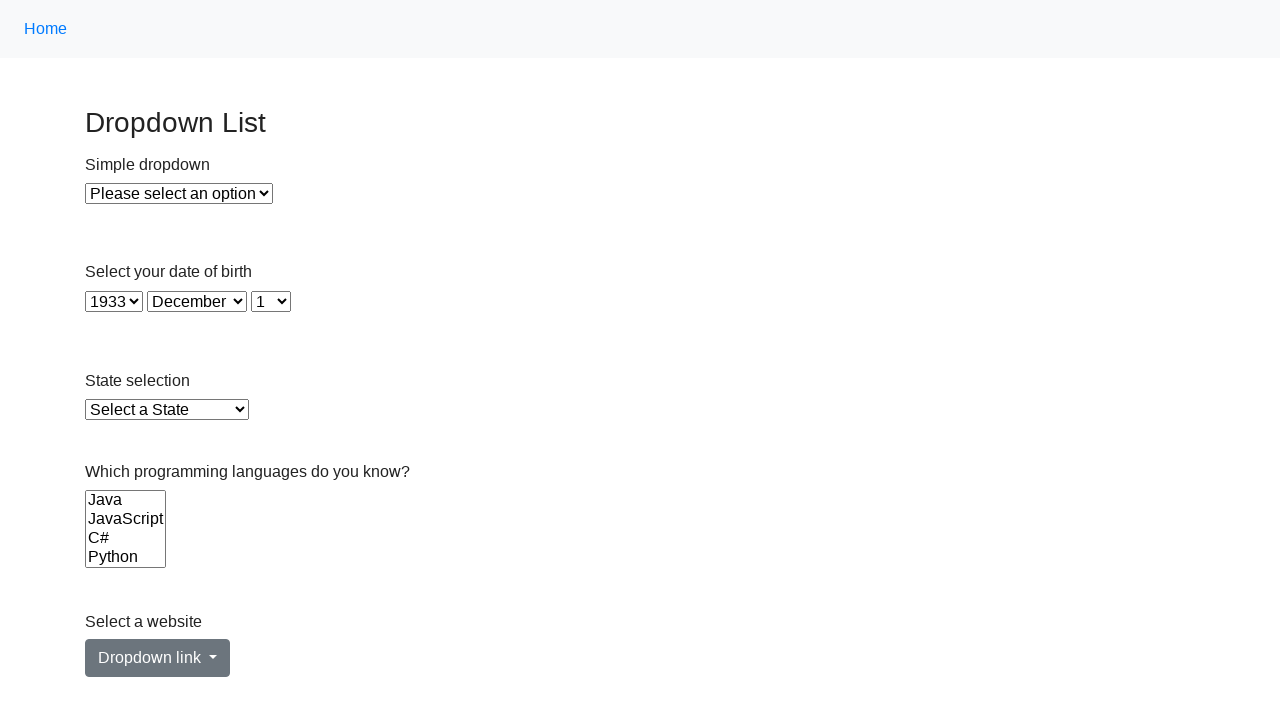

Verified month 'December' was correctly selected
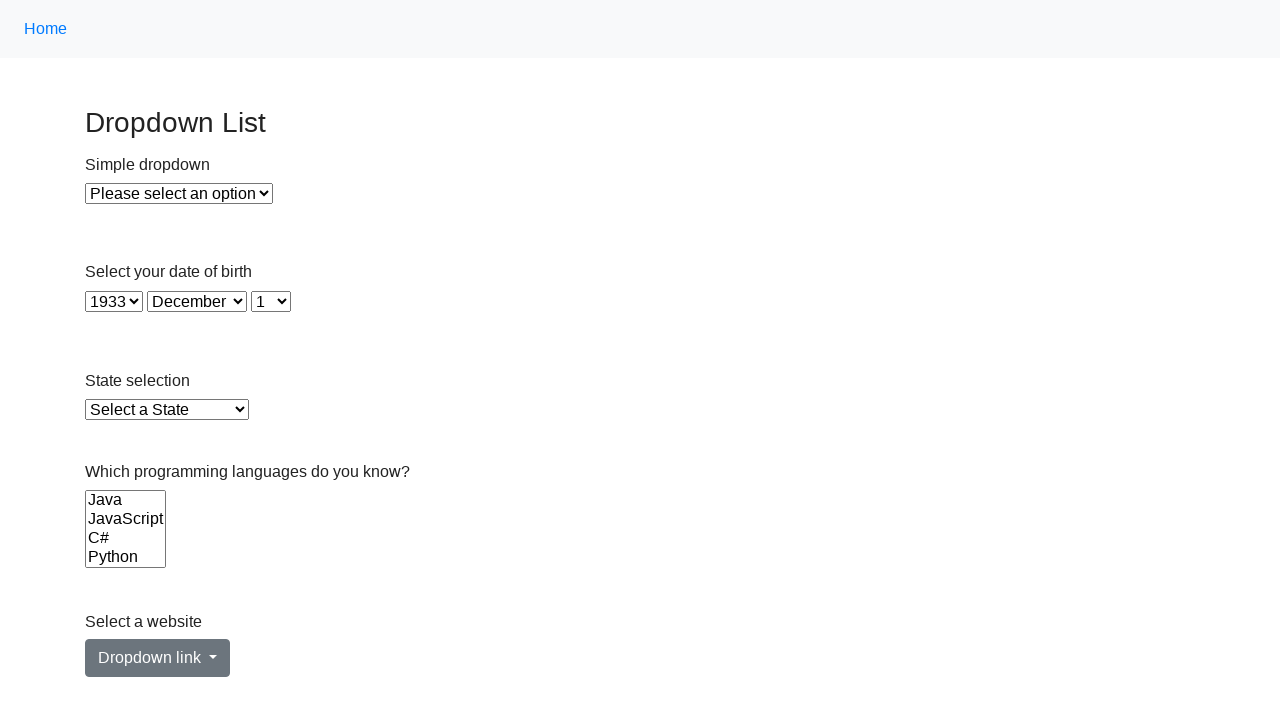

Verified day '1' was correctly selected
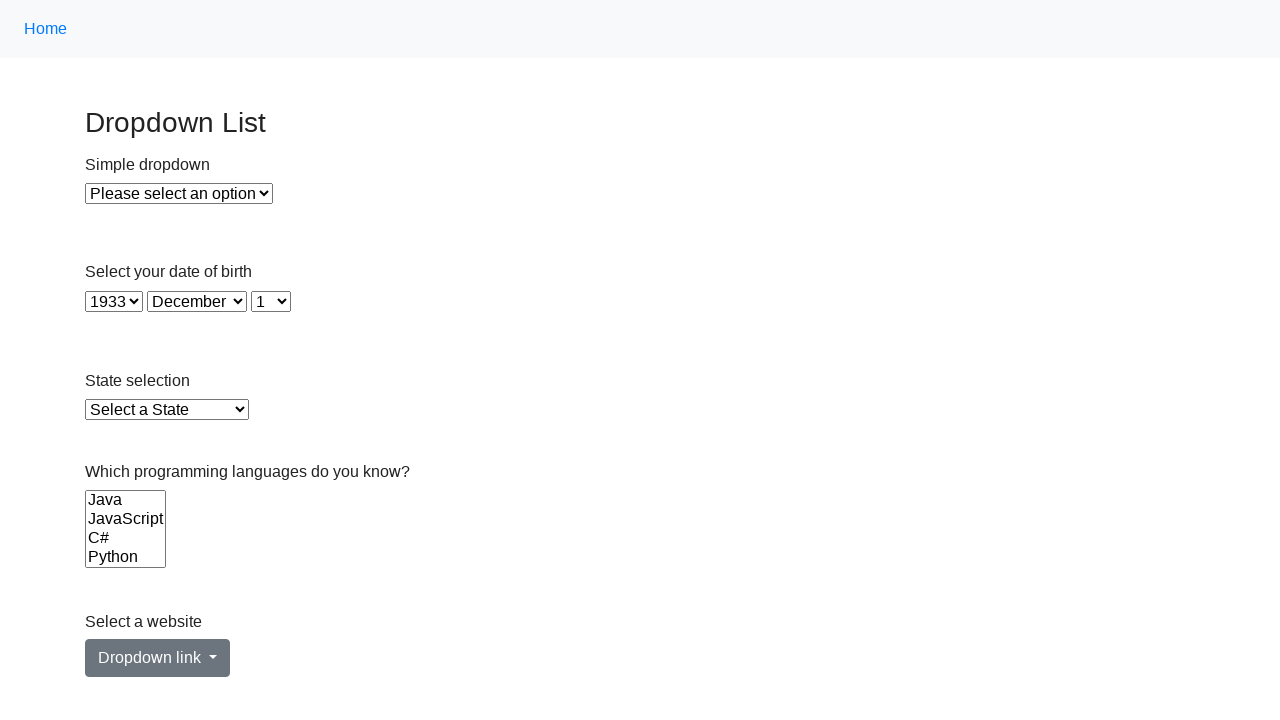

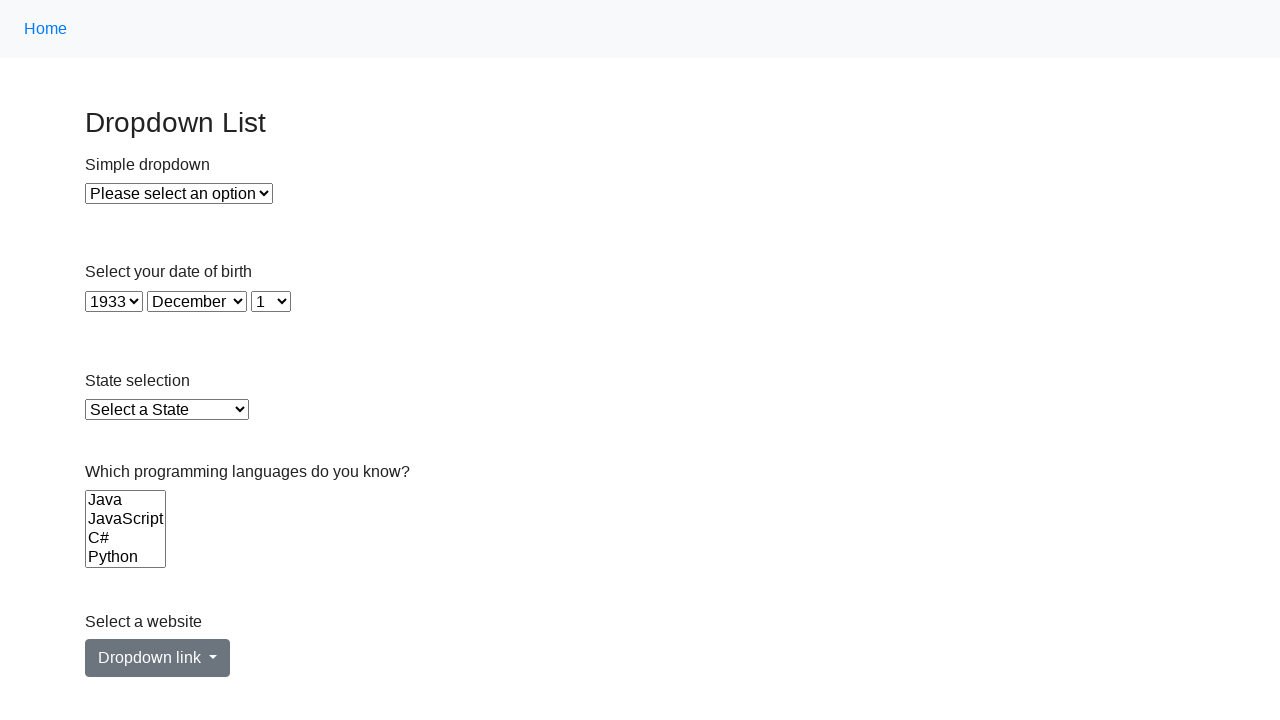